Tests JavaScript confirm alert functionality by triggering an alert, accepting it with OK, then triggering it again and dismissing it with Cancel, verifying the result text after each action.

Starting URL: https://training-support.net/webelements/alerts

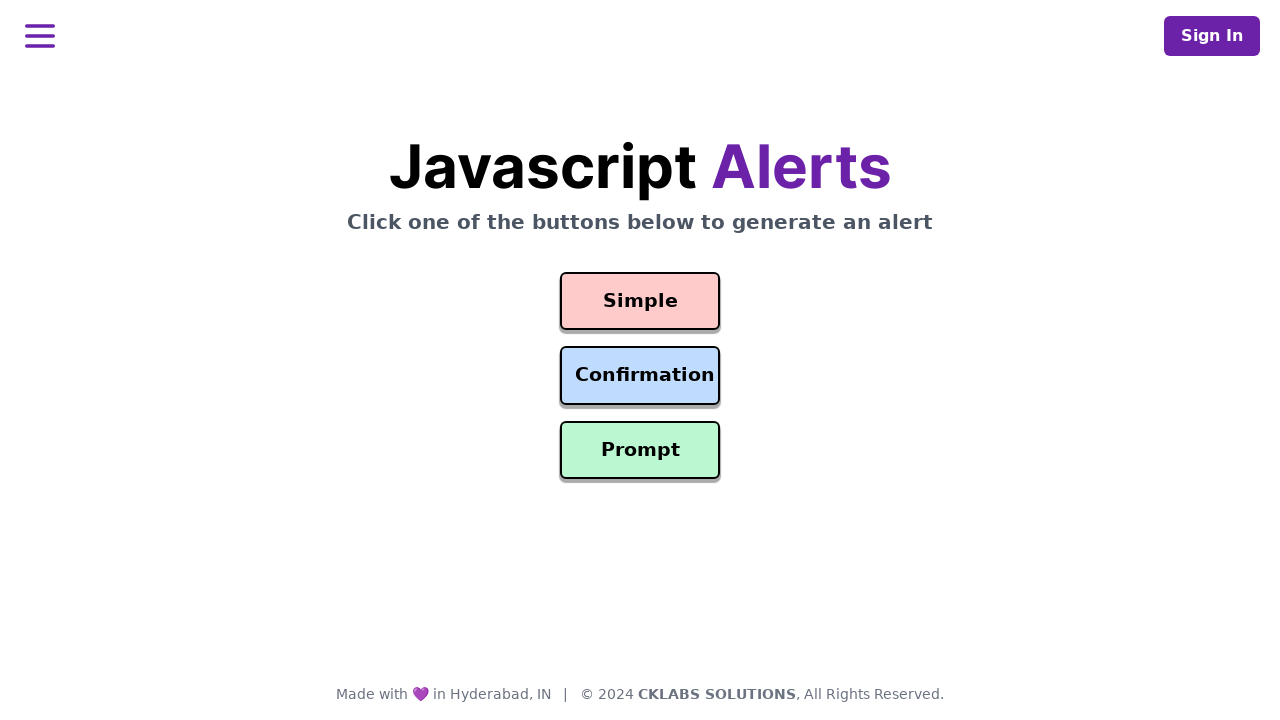

Set up dialog handler to accept the first confirm alert
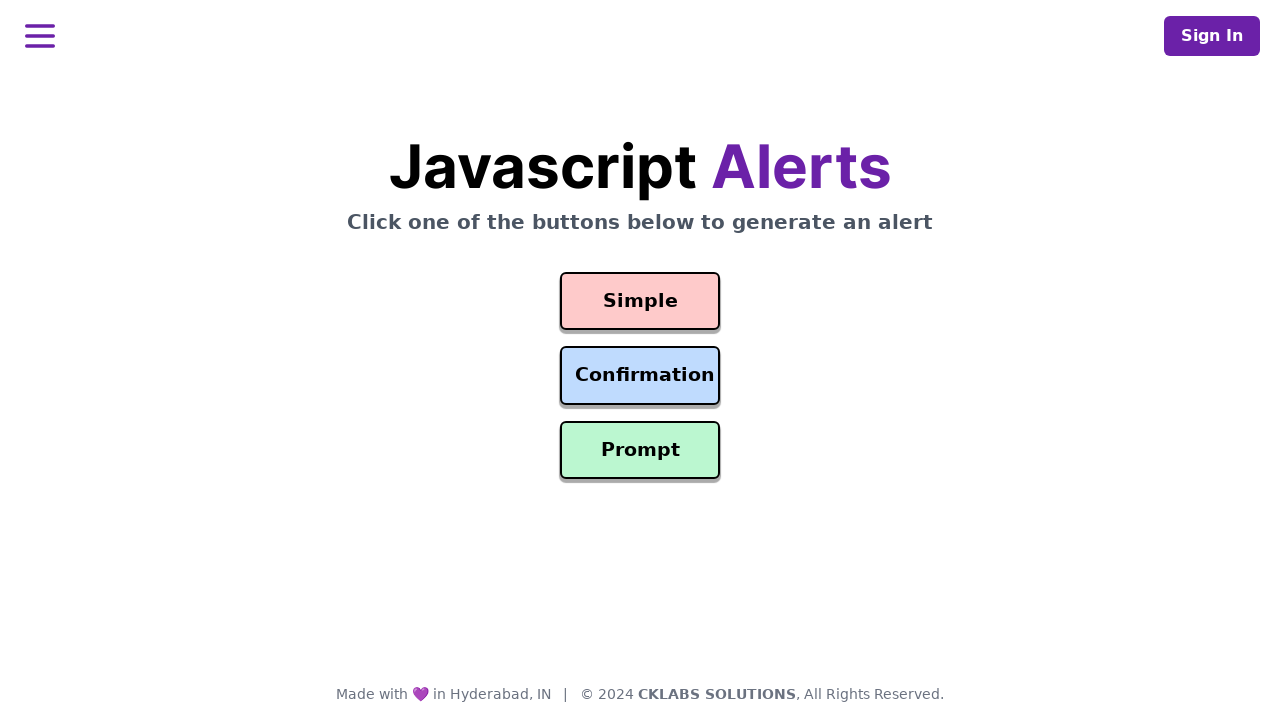

Clicked confirmation button to open CONFIRM alert at (640, 376) on #confirmation
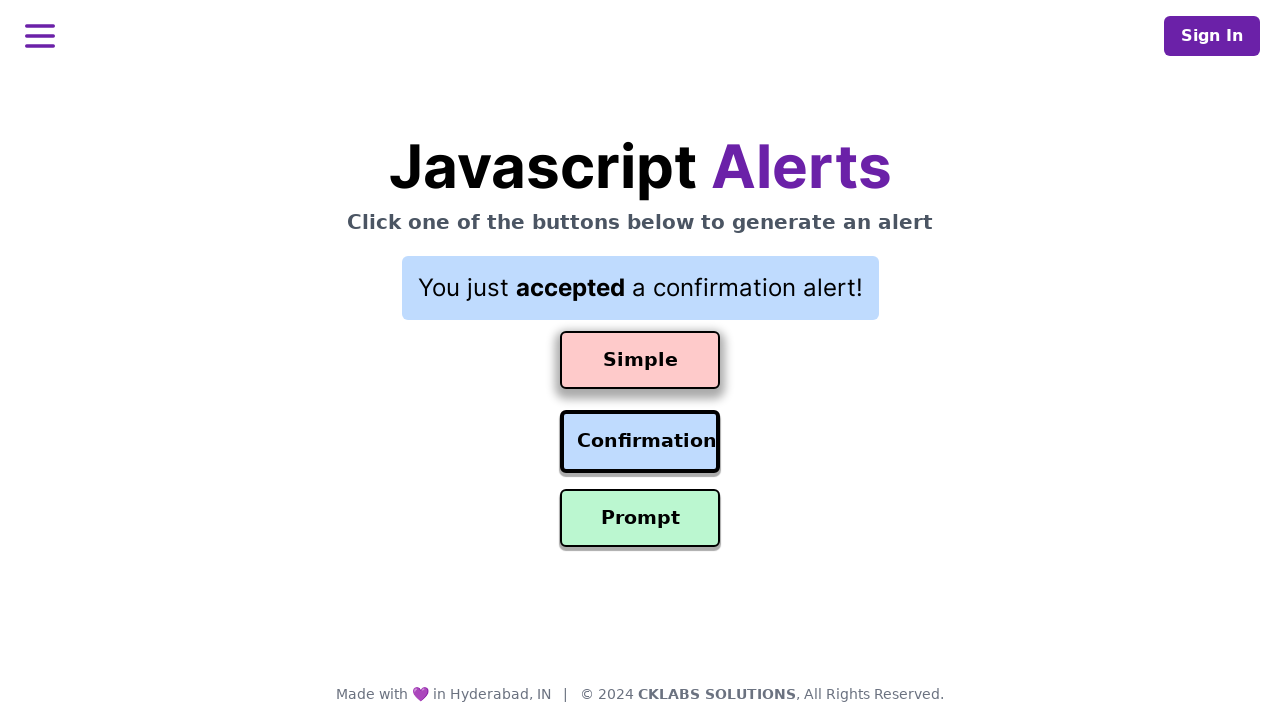

Waited for result to update after accepting alert
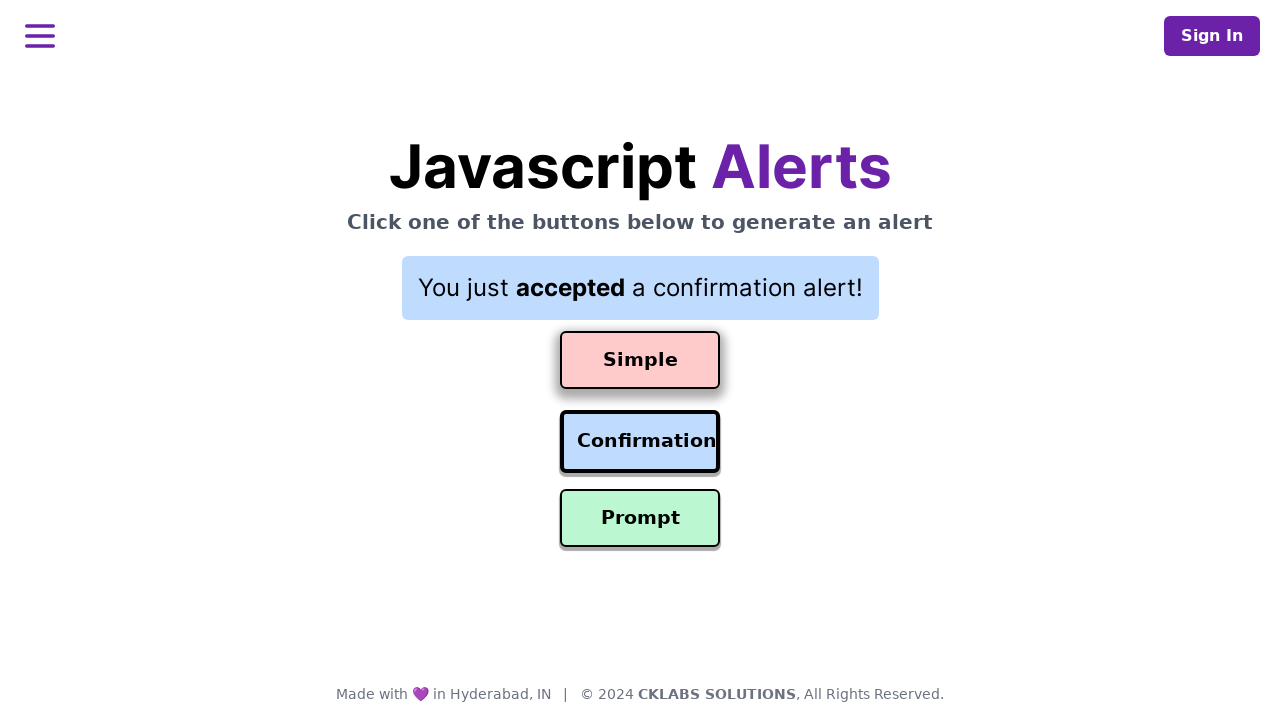

Set up dialog handler to dismiss the second confirm alert
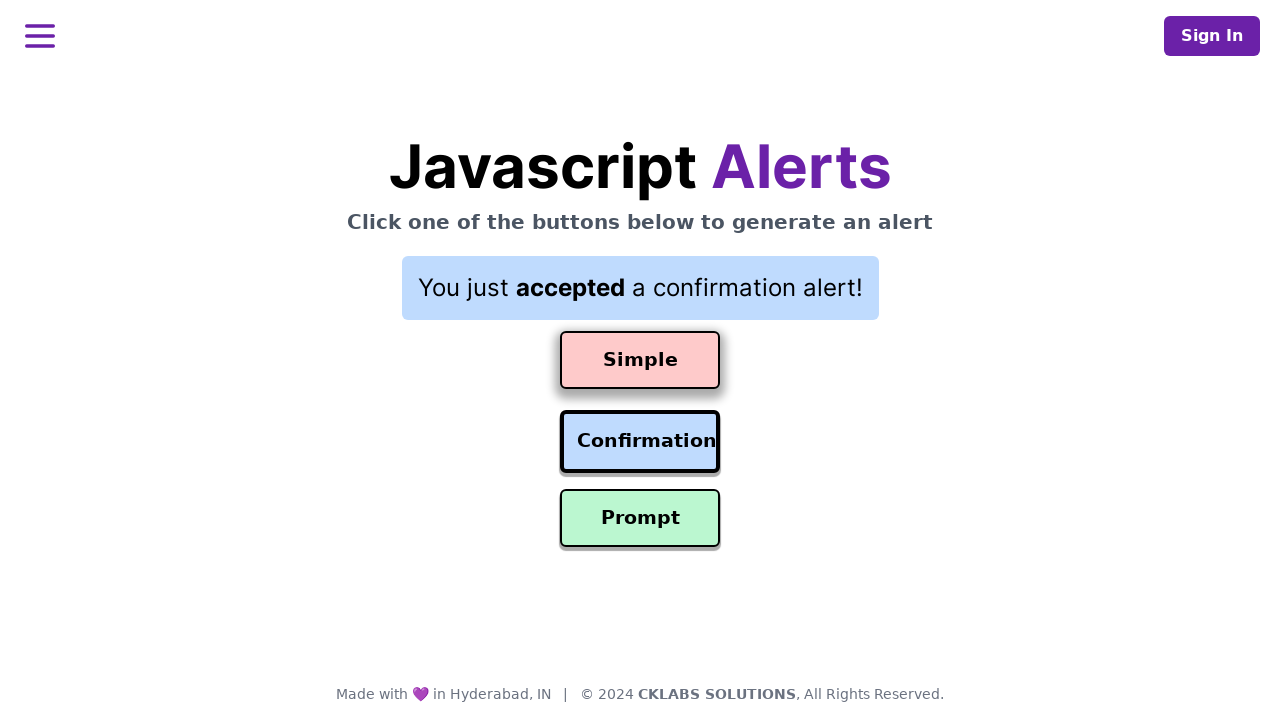

Clicked confirmation button again to open second CONFIRM alert at (640, 442) on #confirmation
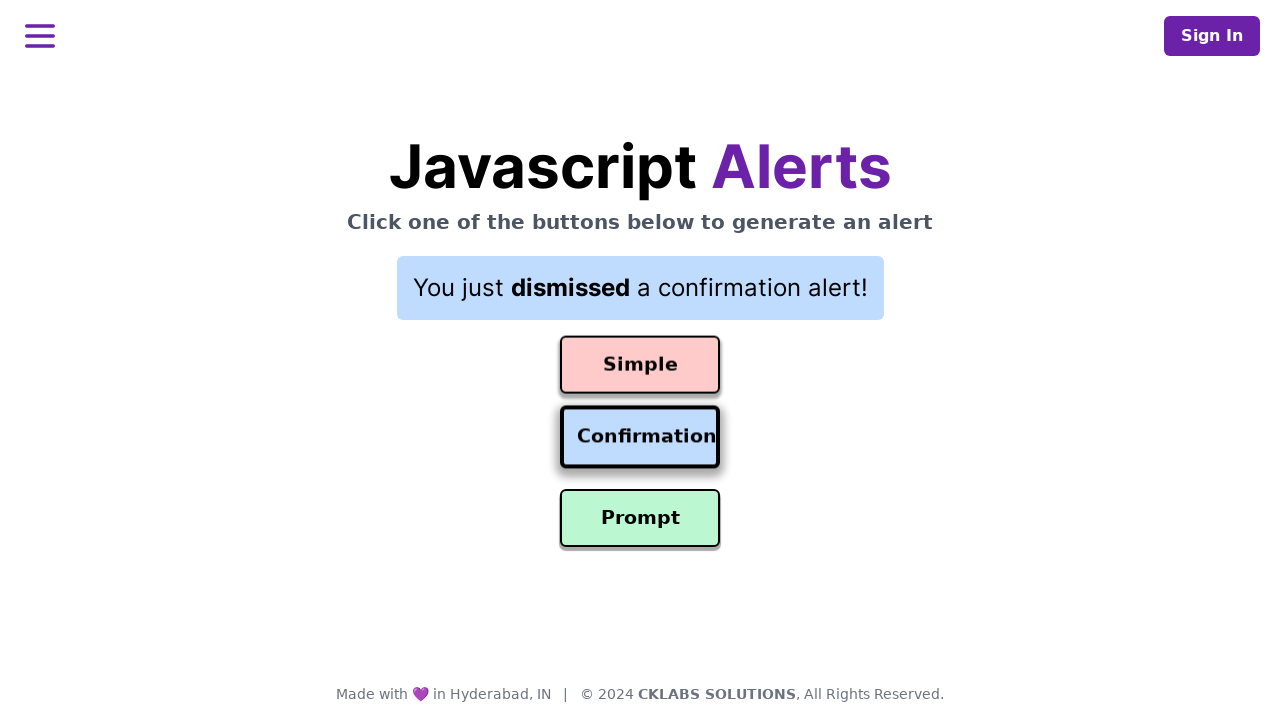

Waited for result to update after dismissing alert
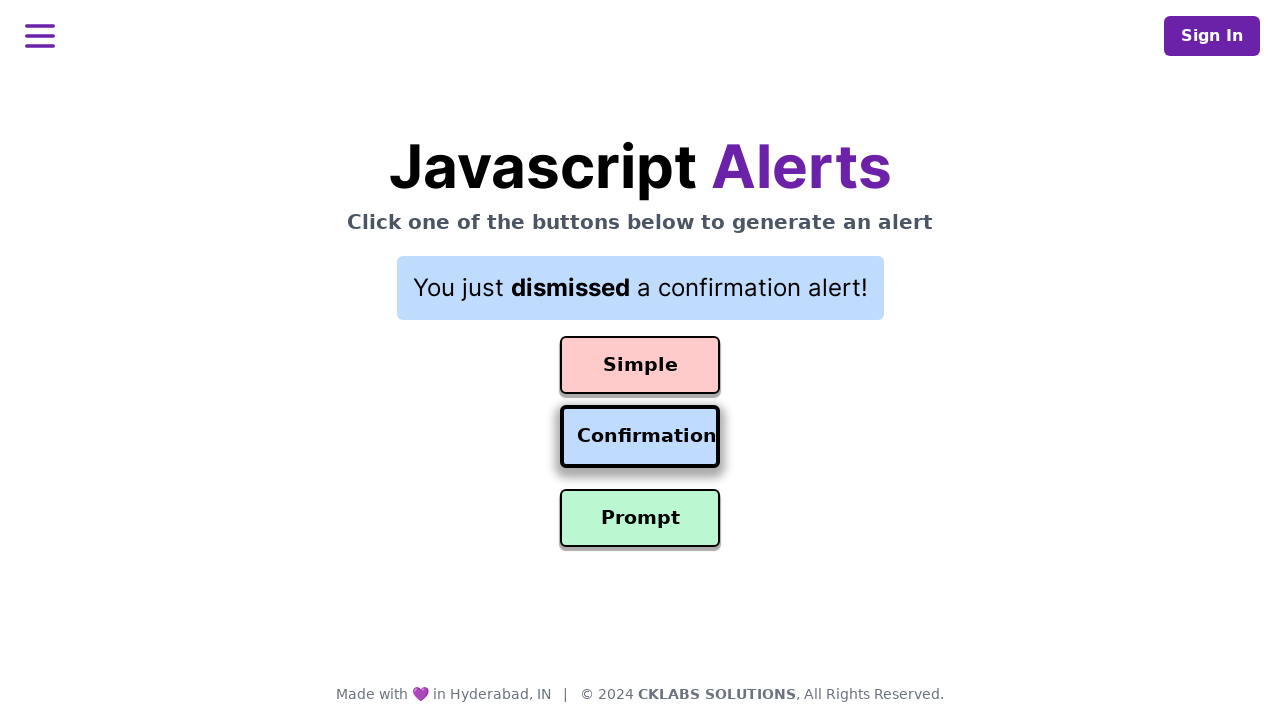

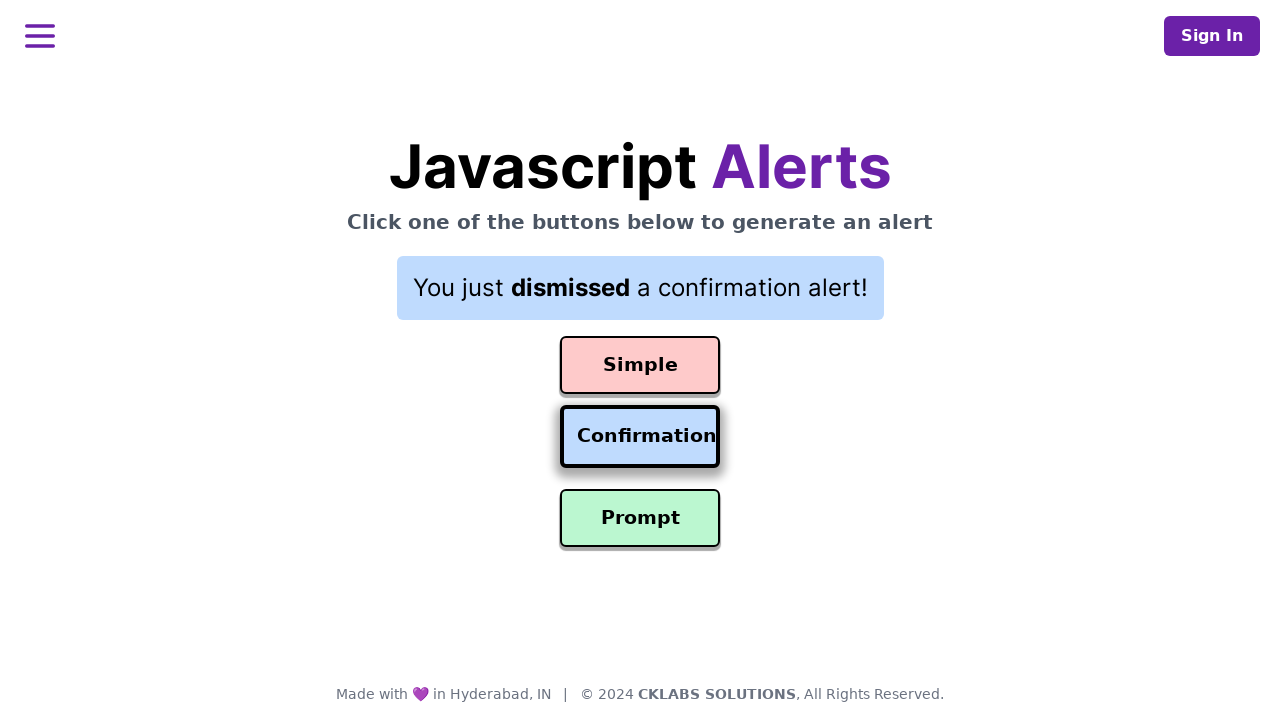